Tests form input and navigation on an Angular practice site by filling a name field, clicking the shop button using JavaScript execution, and scrolling to the bottom of the page

Starting URL: https://rahulshettyacademy.com/angularpractice/

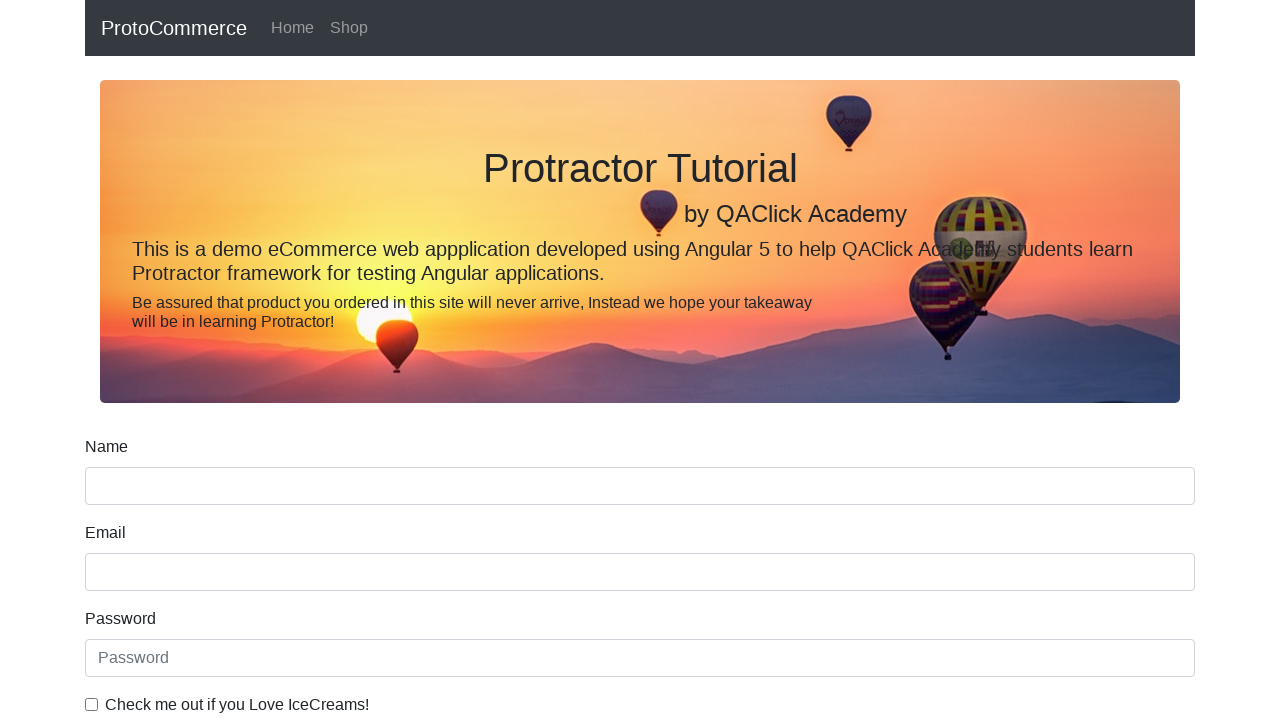

Filled name field with 'Ashutosh' on input[name='name']
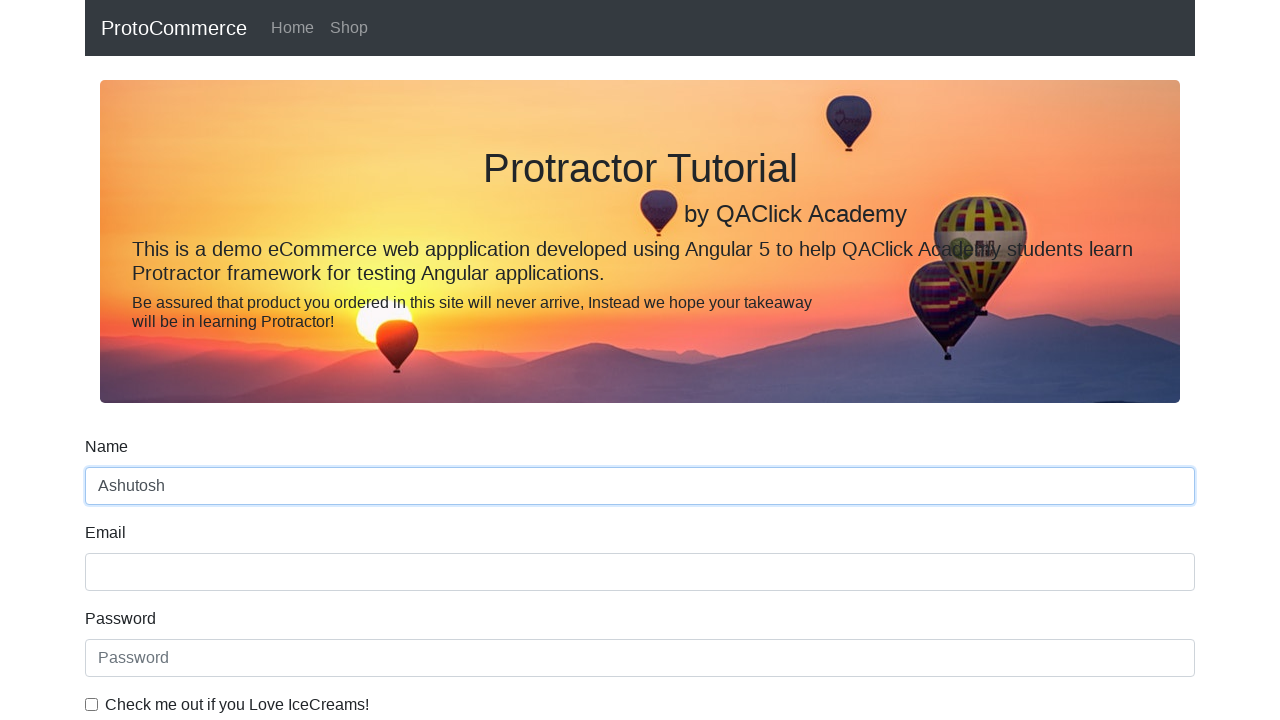

Clicked shop button at (349, 28) on a[href*='shop']
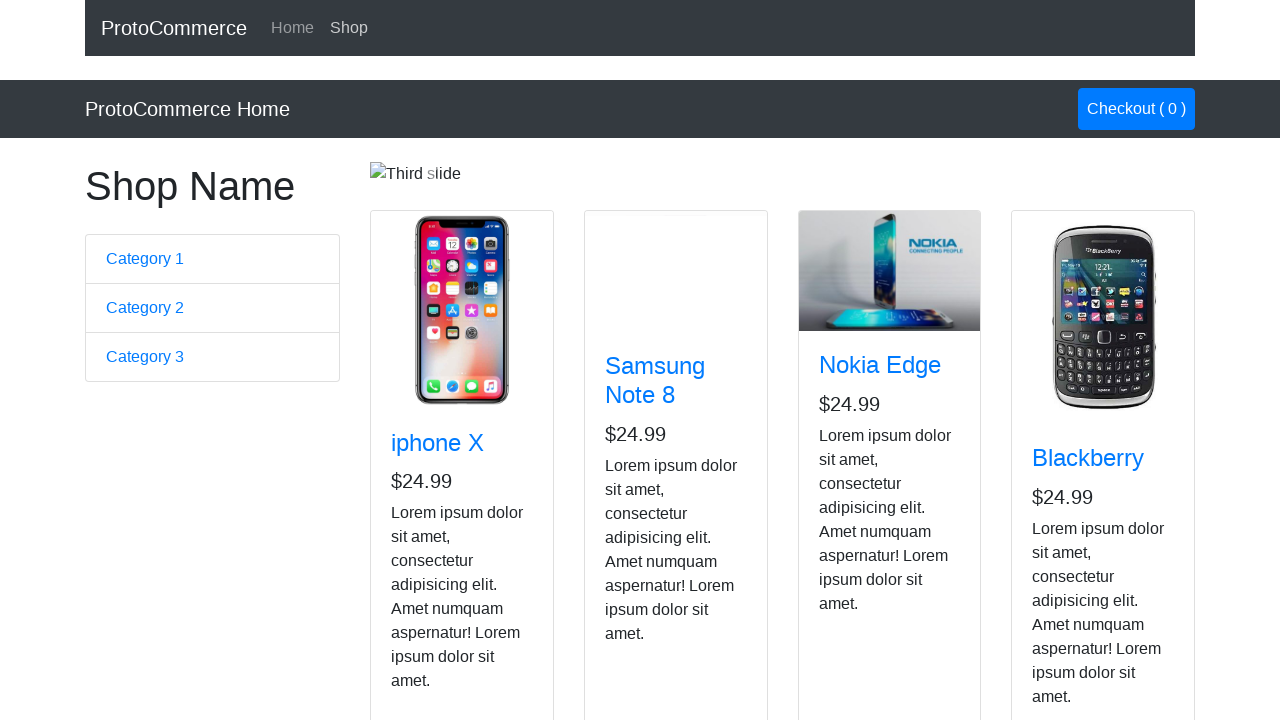

Scrolled to bottom of page
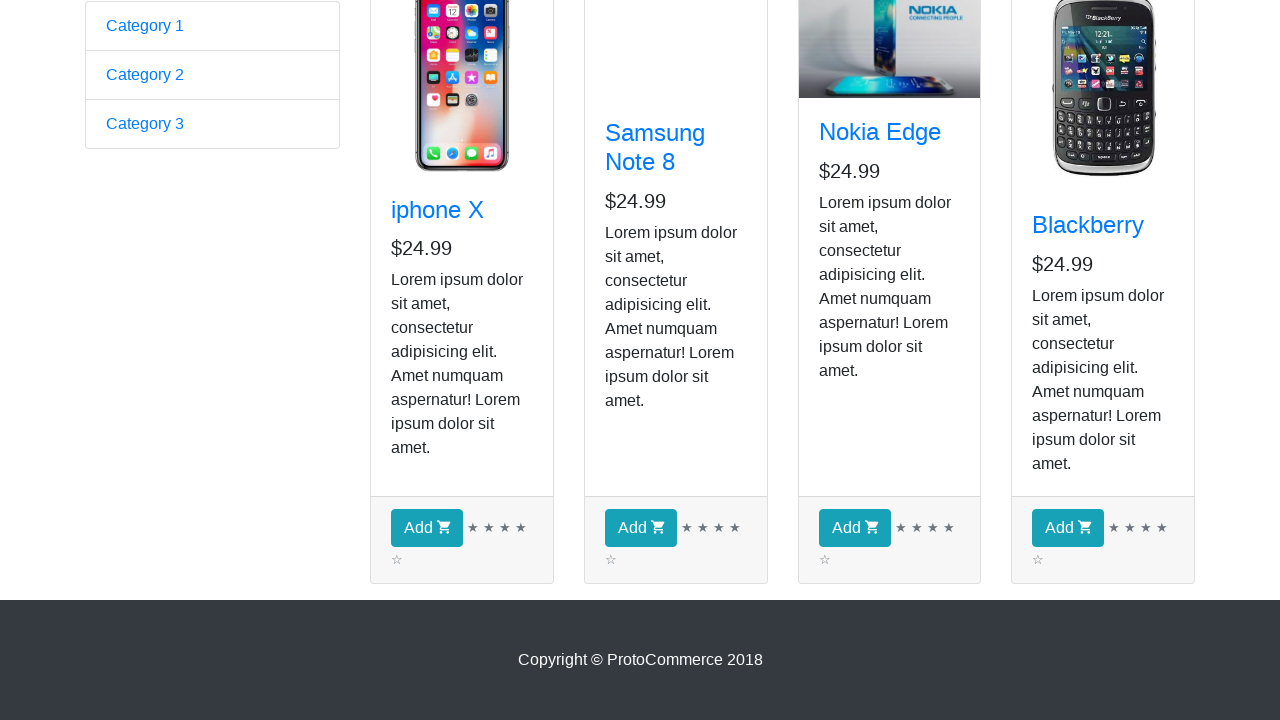

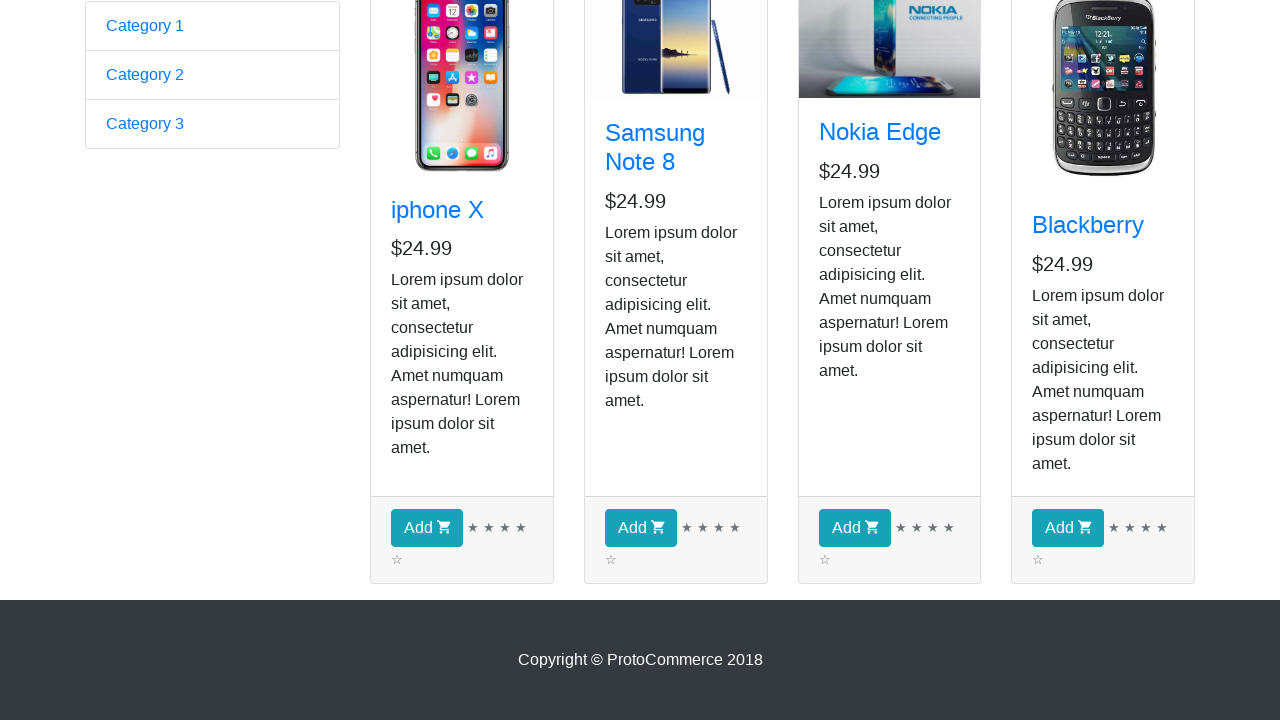